Tests keyboard input functionality by typing a message into the page body element

Starting URL: https://training-support.net/webelements/keyboard-events

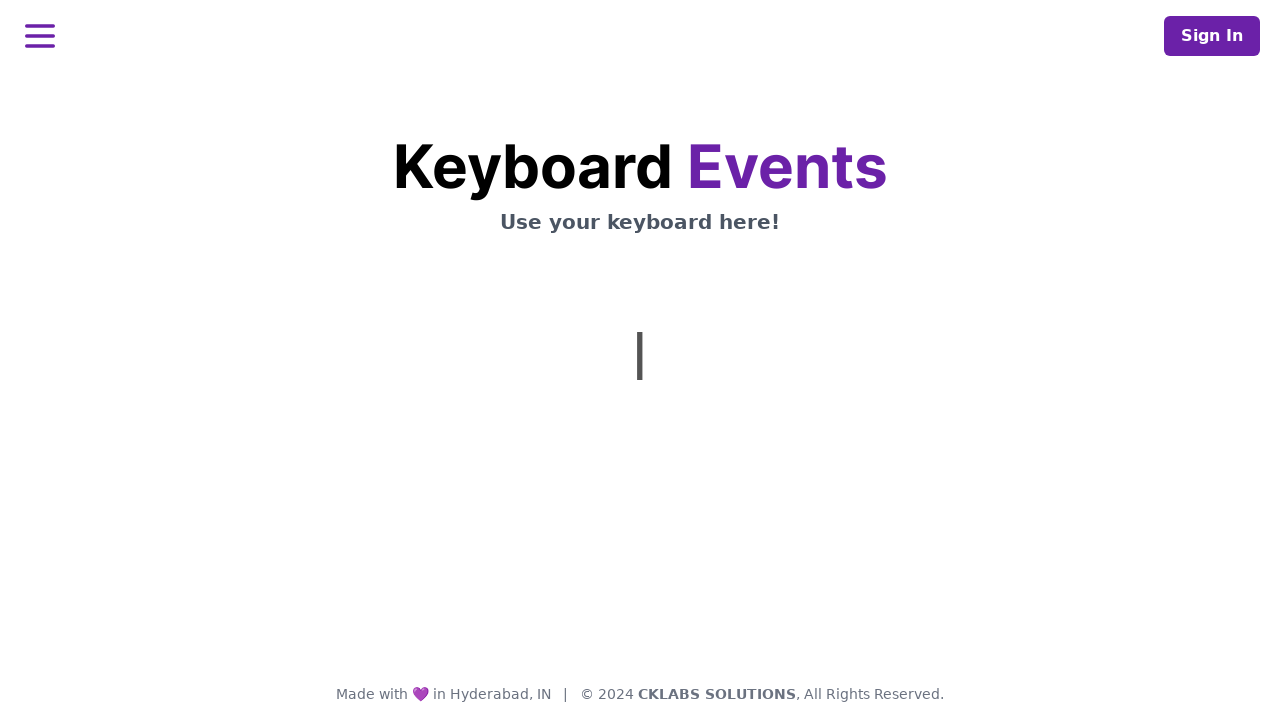

Typed message 'This is a test from Selenium!' into the page body element on body
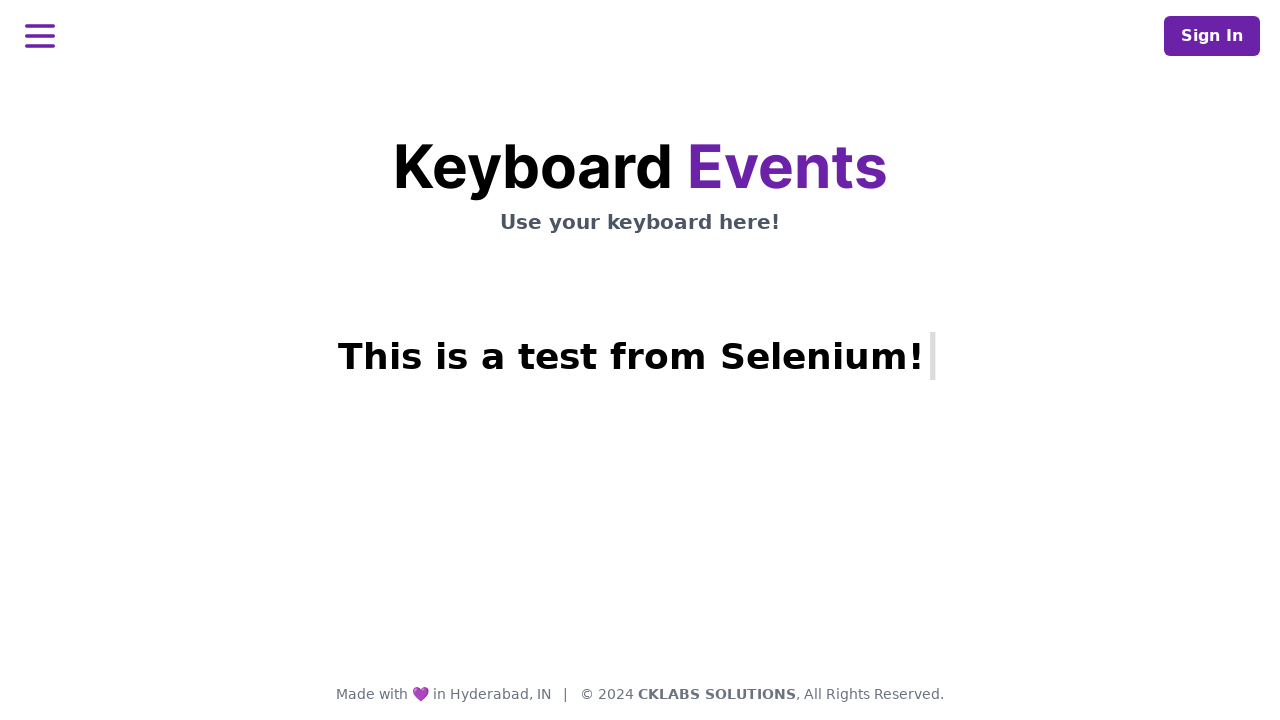

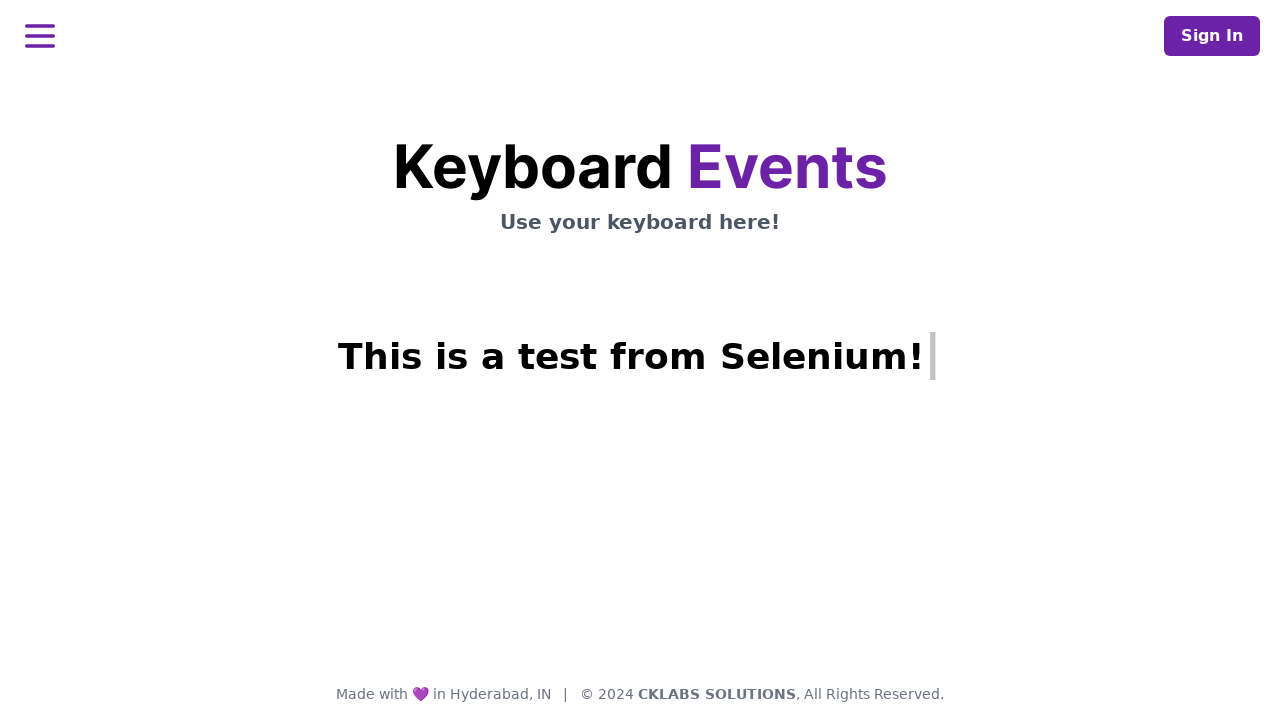